Tests loader functionality by clicking run button and waiting for a close button to become clickable

Starting URL: http://demo.automationtesting.in/Loader.html

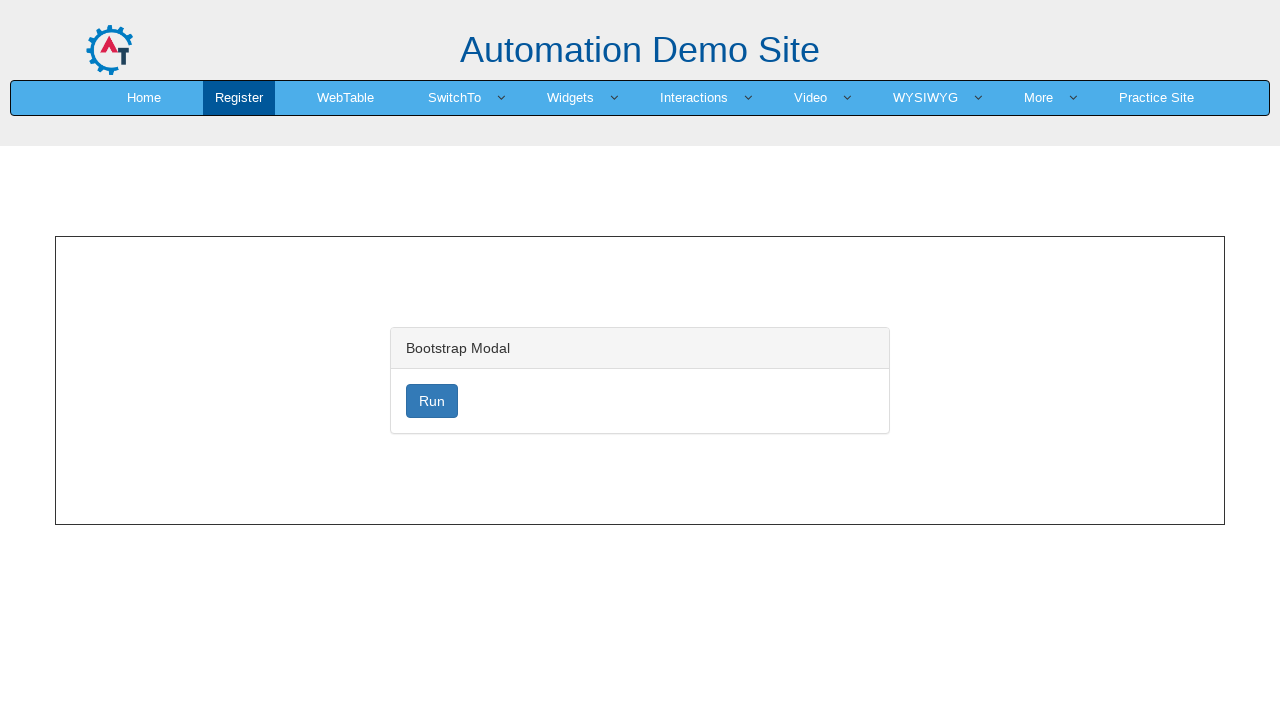

Clicked the Run button to start the loader at (432, 401) on xpath=//button[normalize-space()='Run']
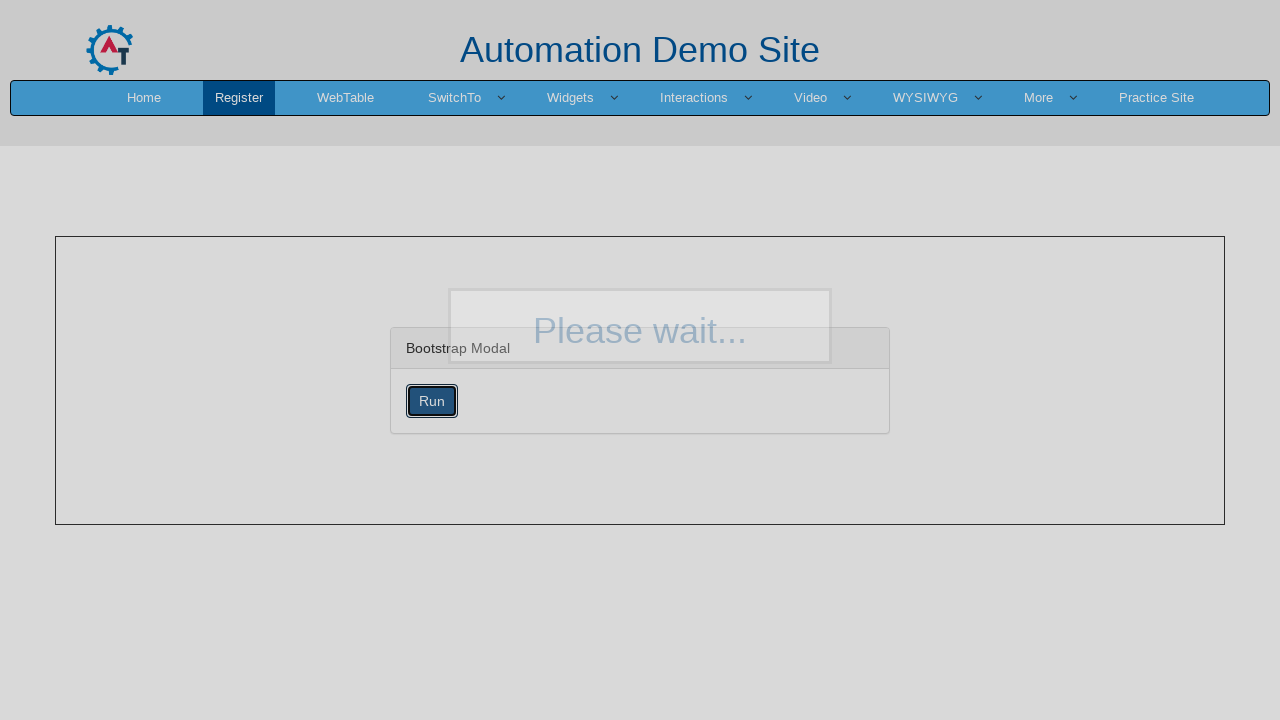

Waited for close button to become visible after loading
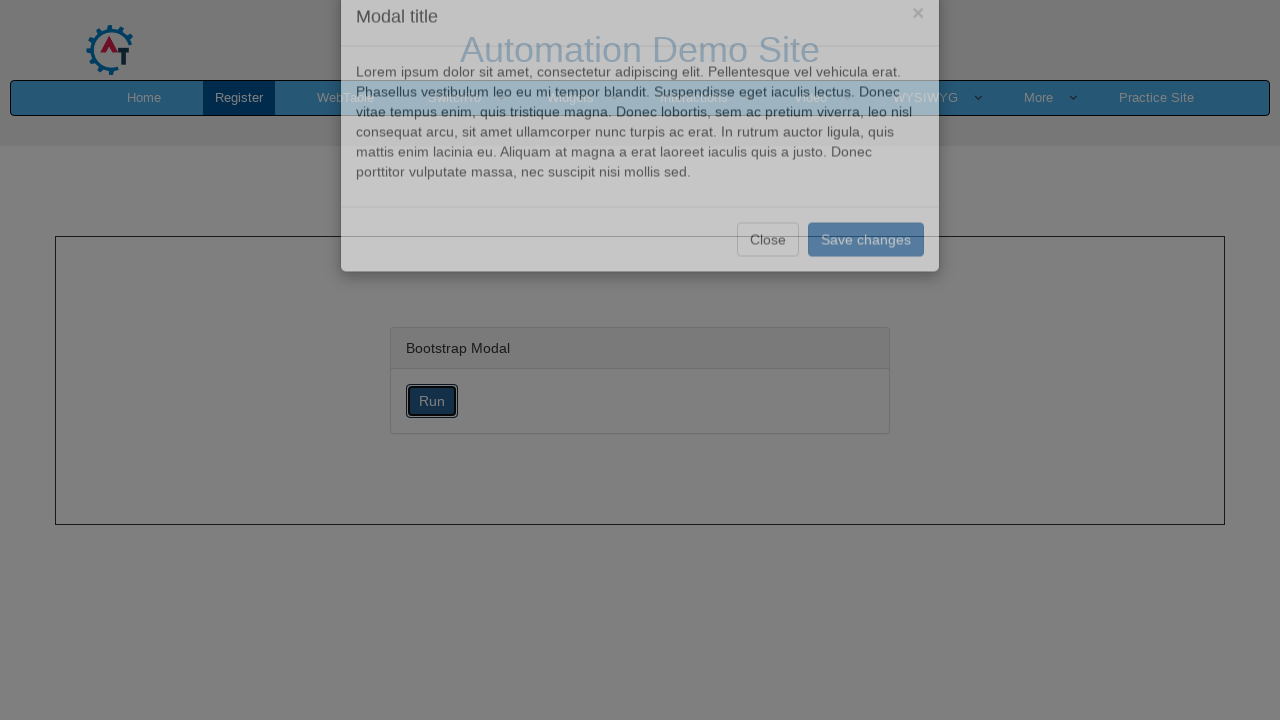

Clicked the close alert button at (768, 281) on button[class='btn btn-default']
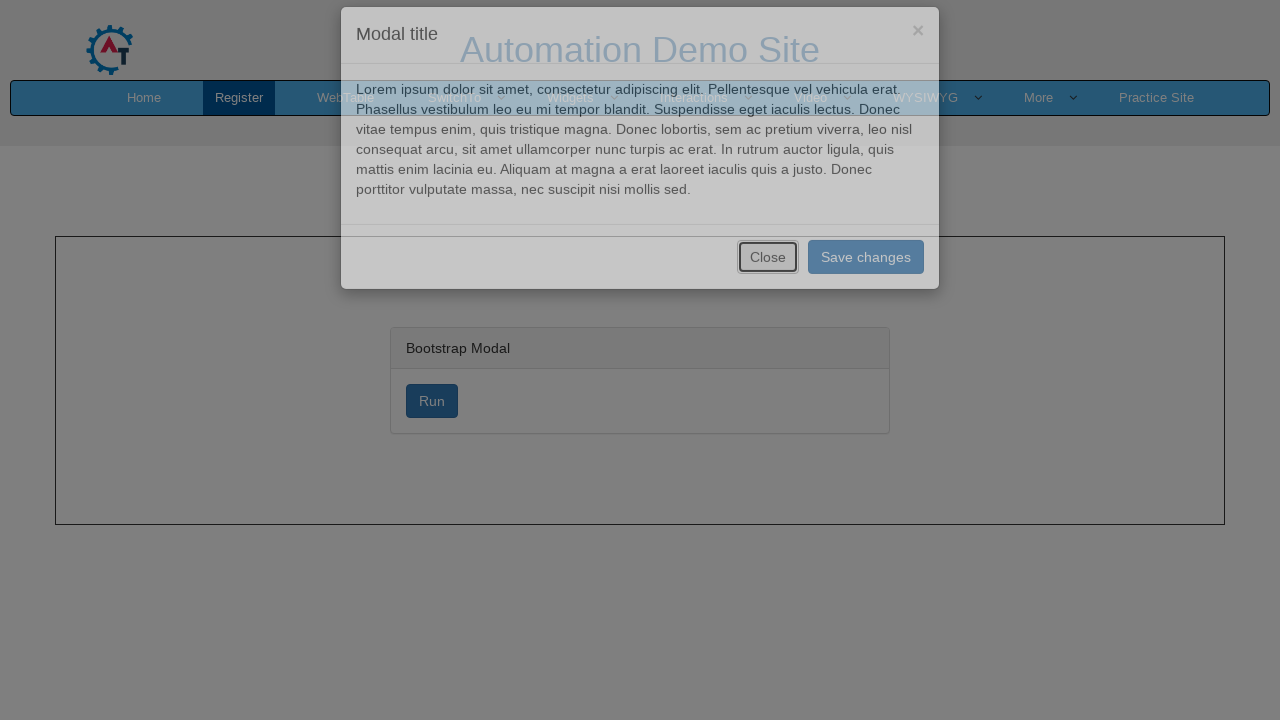

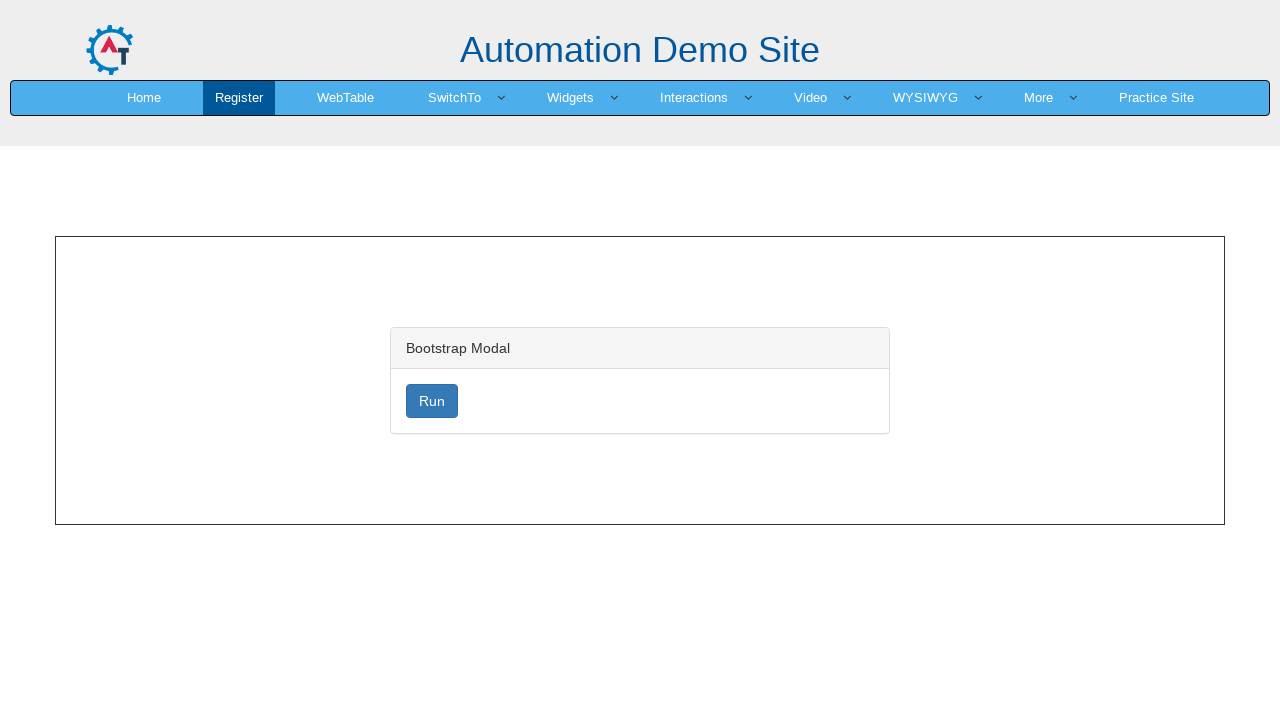